Navigates to Python.org homepage, clicks on the Events link, and verifies that upcoming events are displayed on the events page

Starting URL: https://www.python.org/

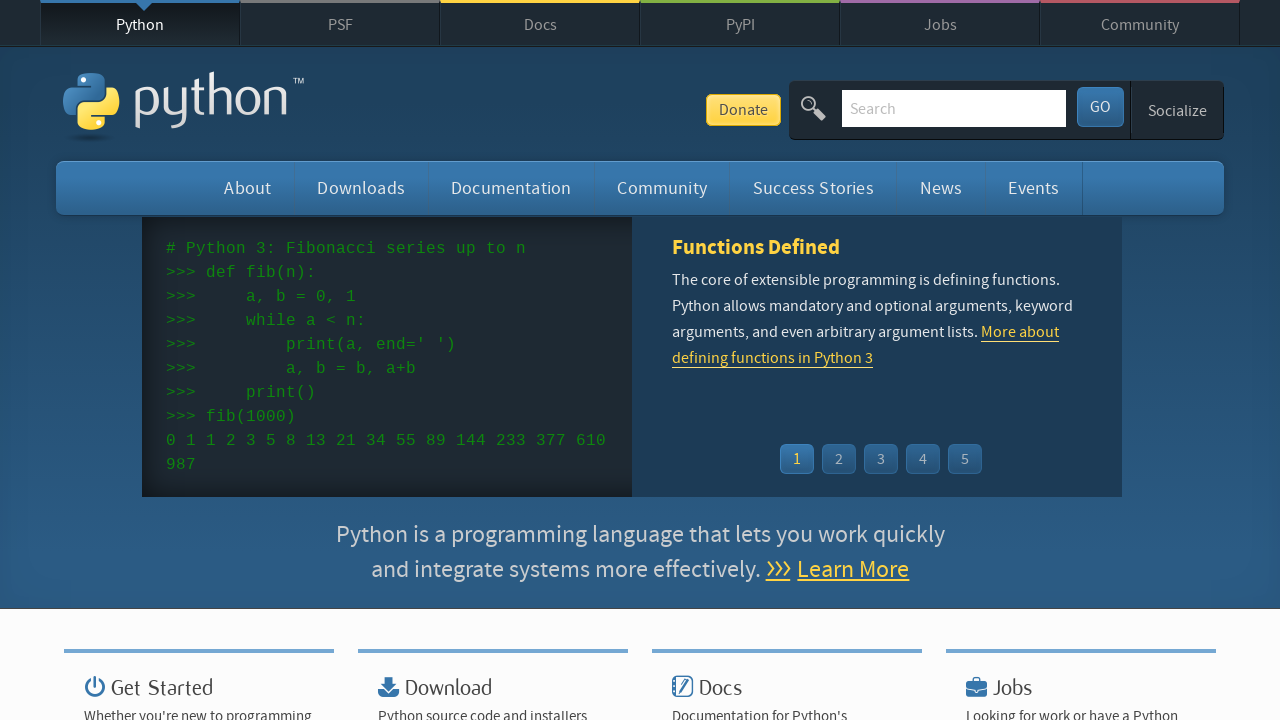

Navigated to Python.org homepage
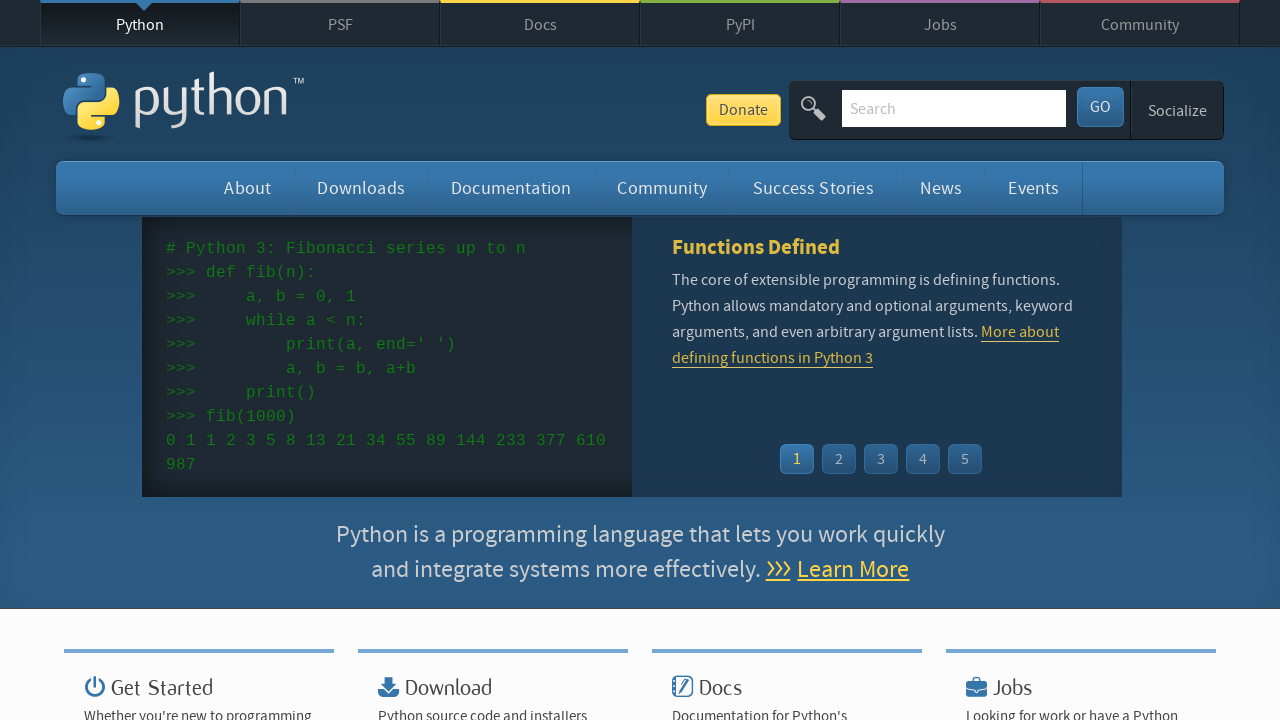

Clicked on Events link at (1034, 188) on xpath=//li[@id='events']//a
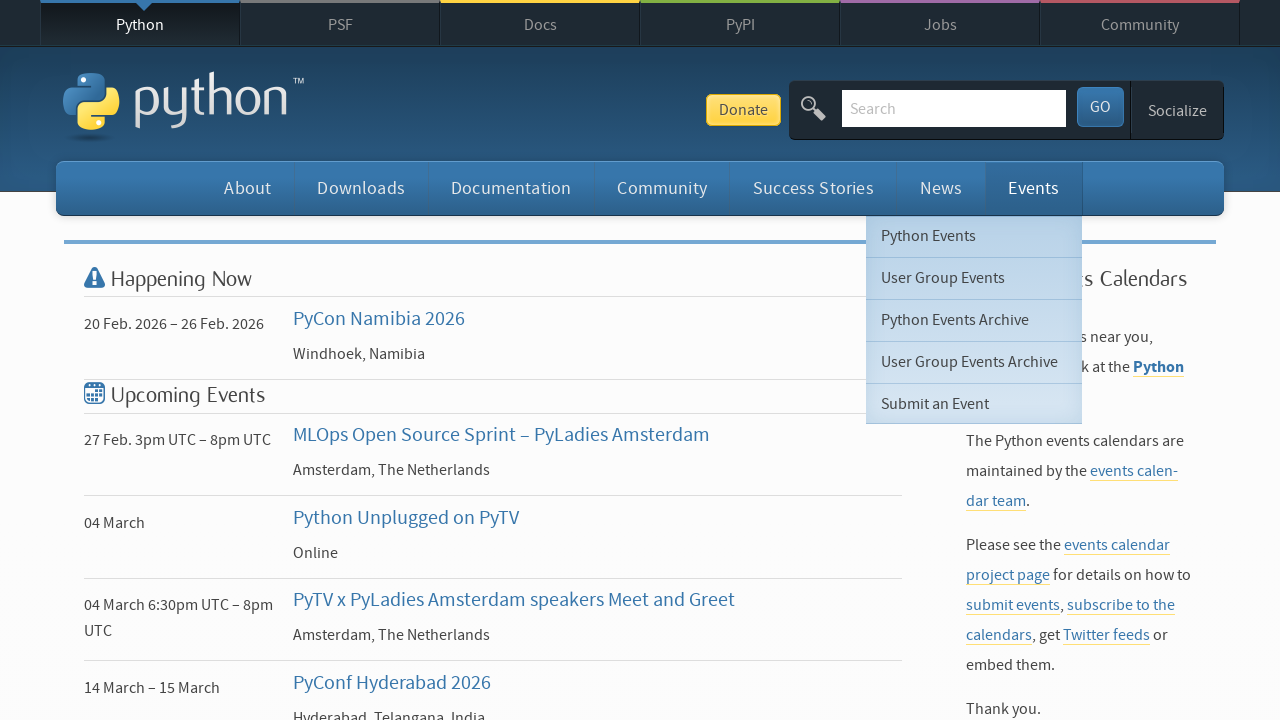

Events page loaded and upcoming events are displayed
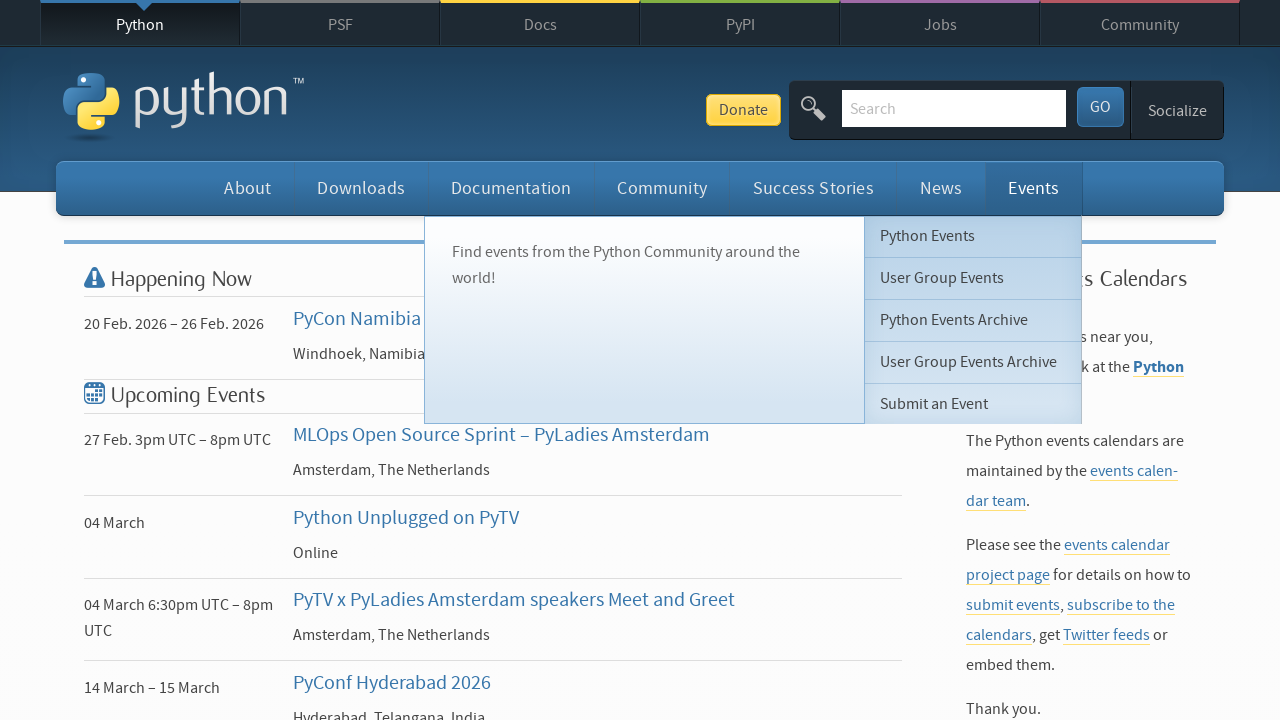

Event titles verified on the events page
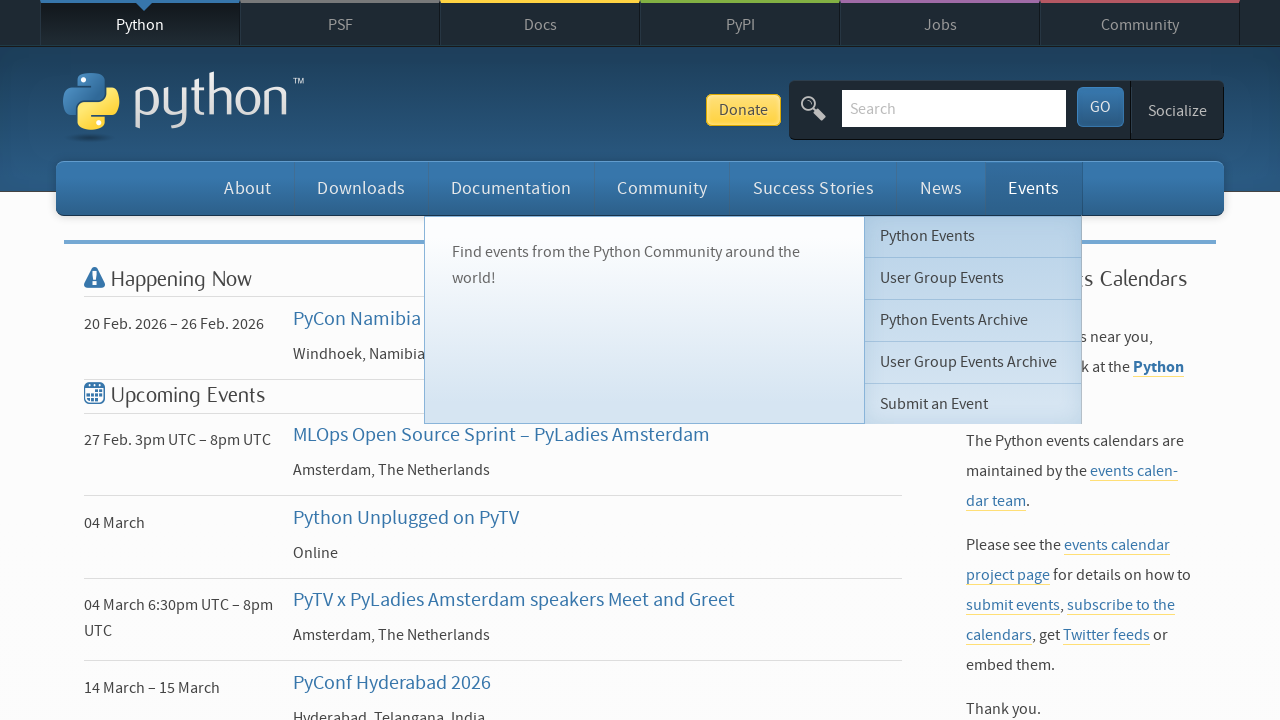

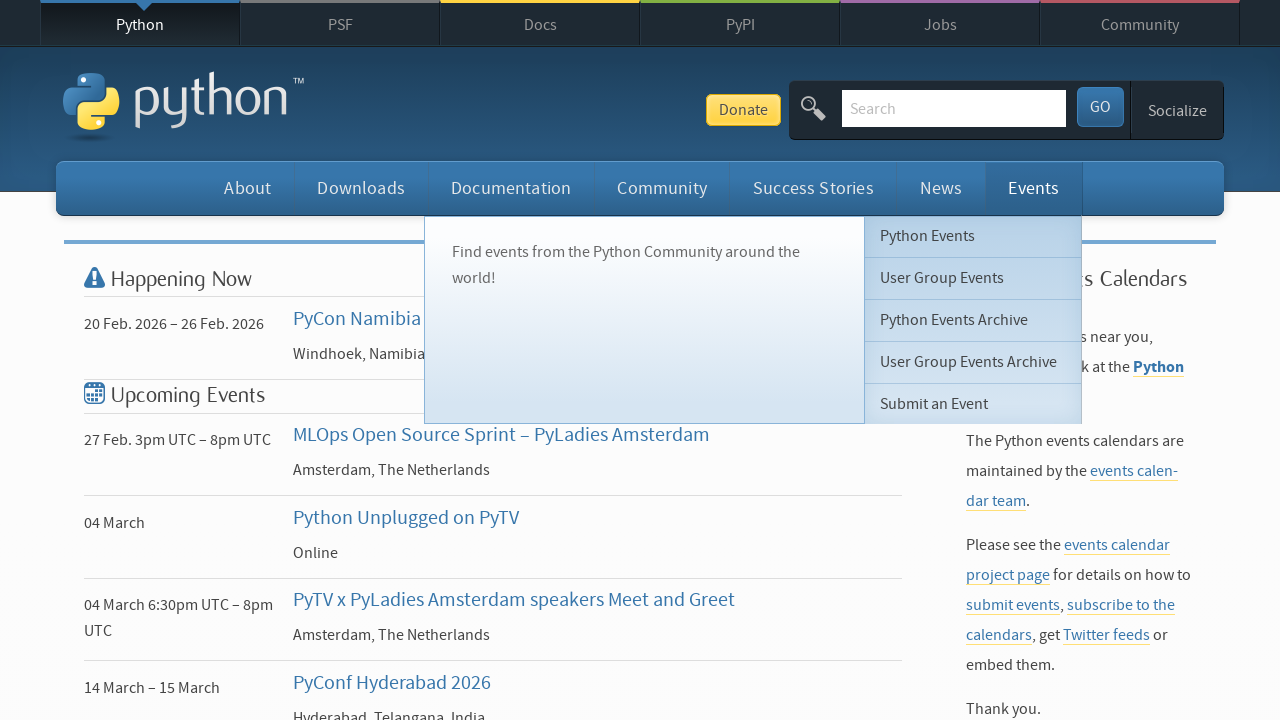